Tests that the form accepts negative age values by submitting with age -5

Starting URL: https://davi-vert.vercel.app/index.html

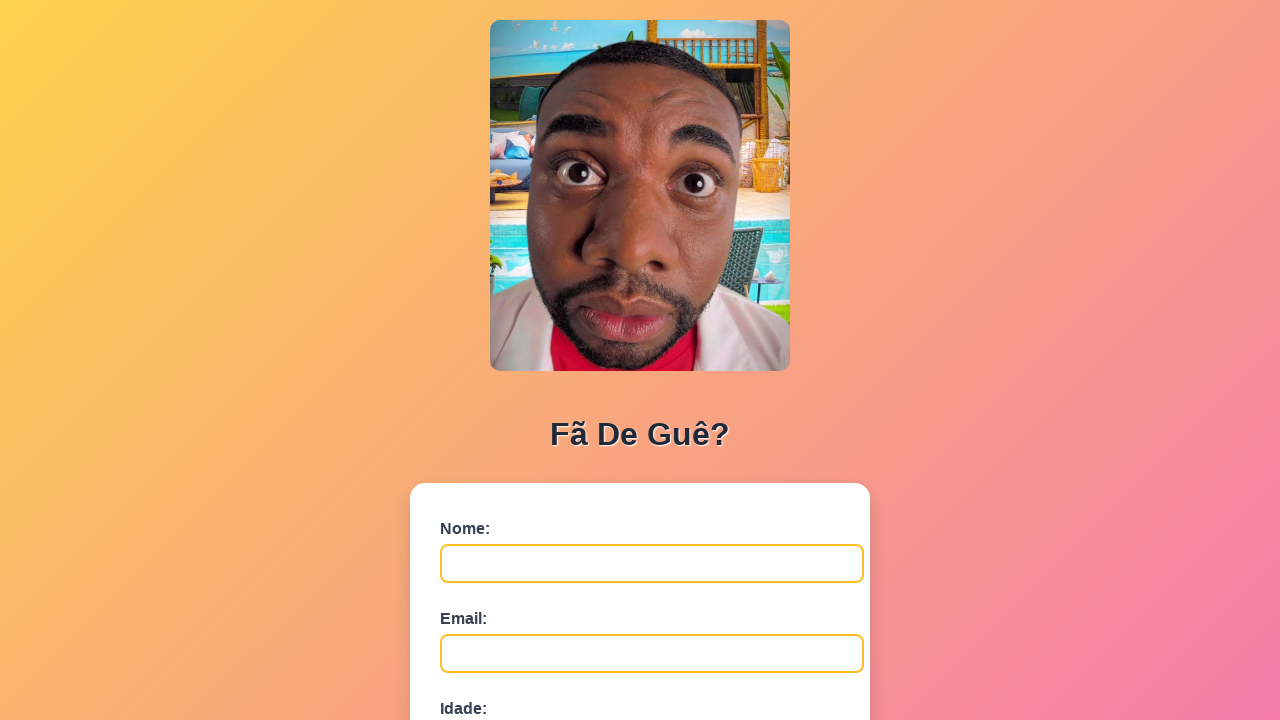

Cleared localStorage
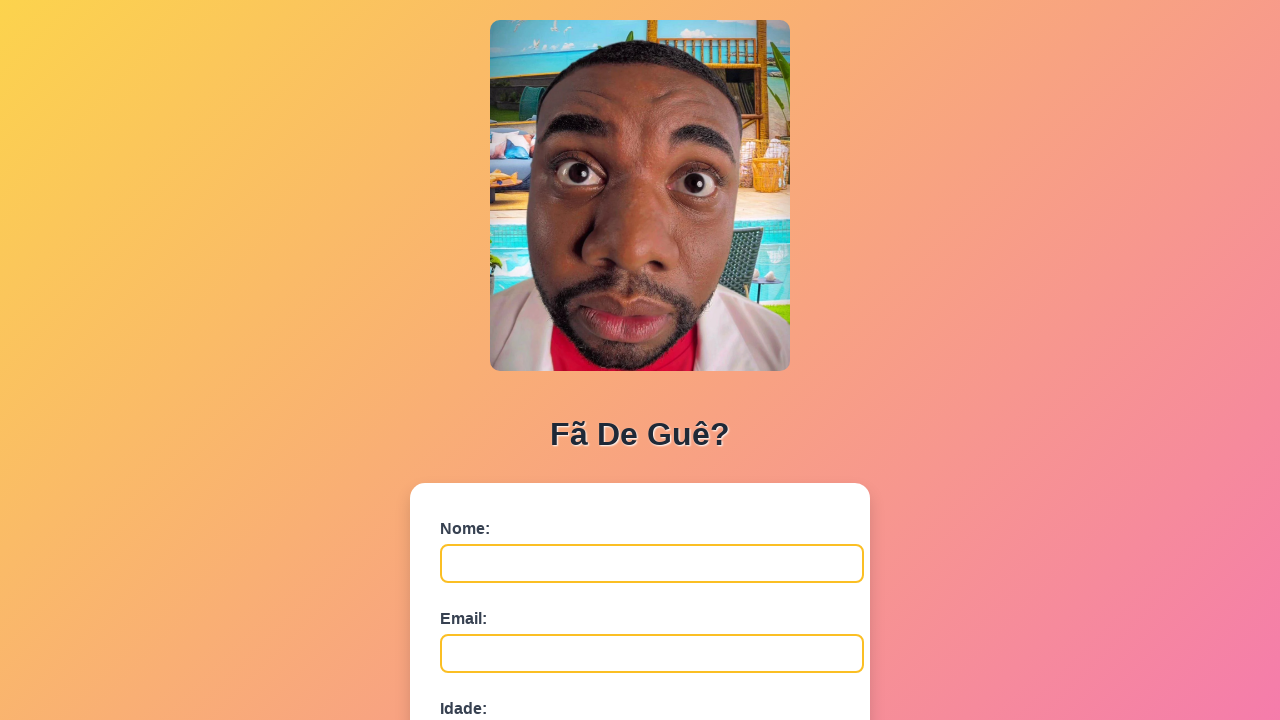

Filled name field with 'Carlos Mendez' on #nome
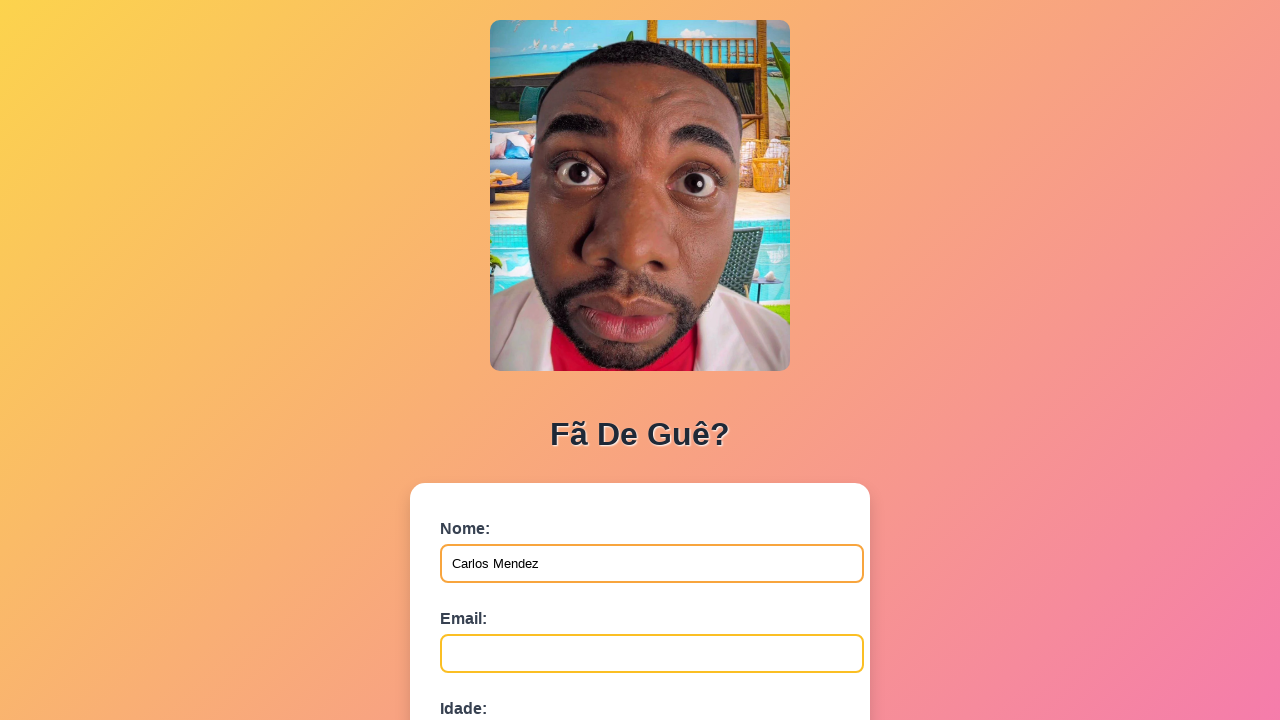

Filled email field with 'carlos.mendez@domain.net' on #email
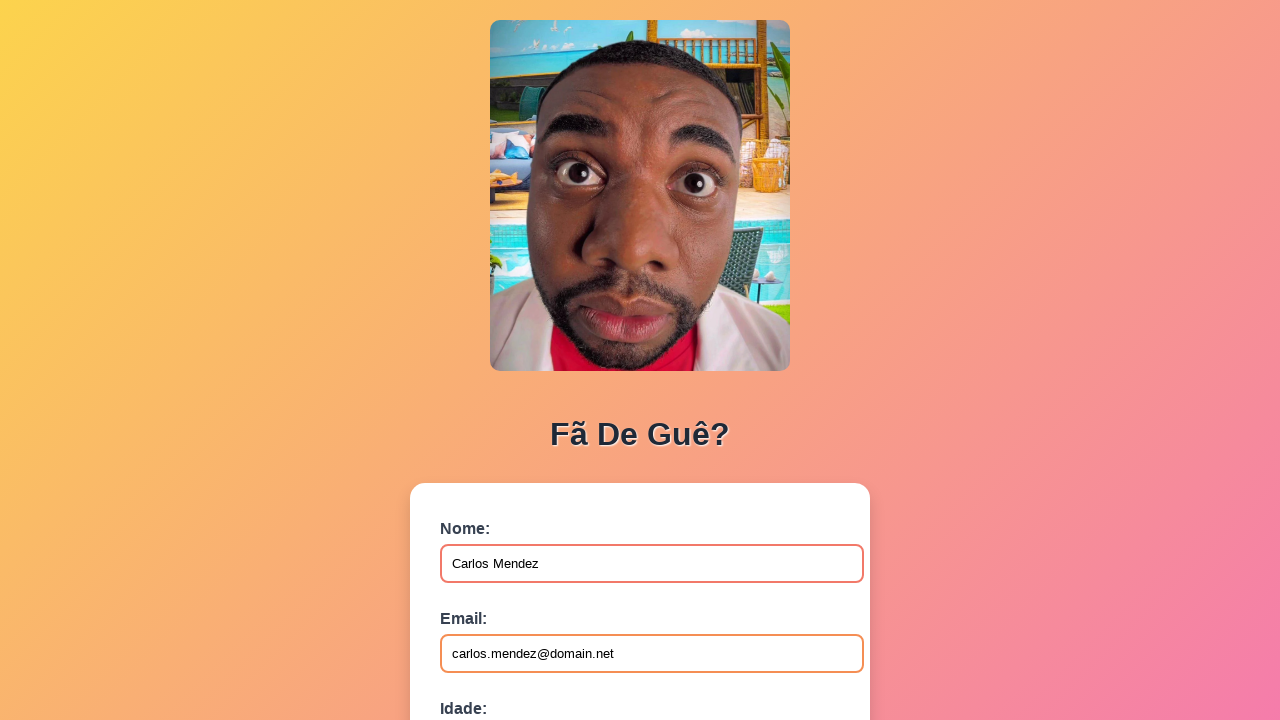

Filled age field with negative value '-5' on #idade
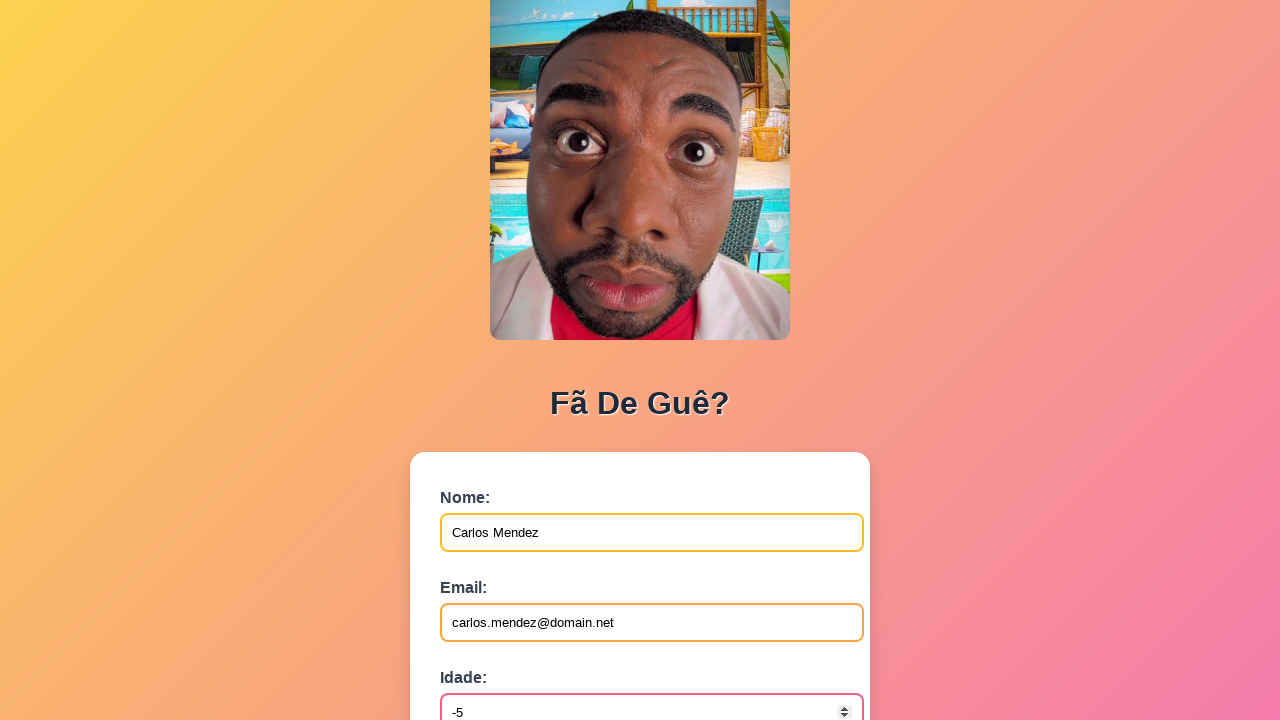

Clicked submit button to submit form with negative age at (490, 569) on button[type='submit']
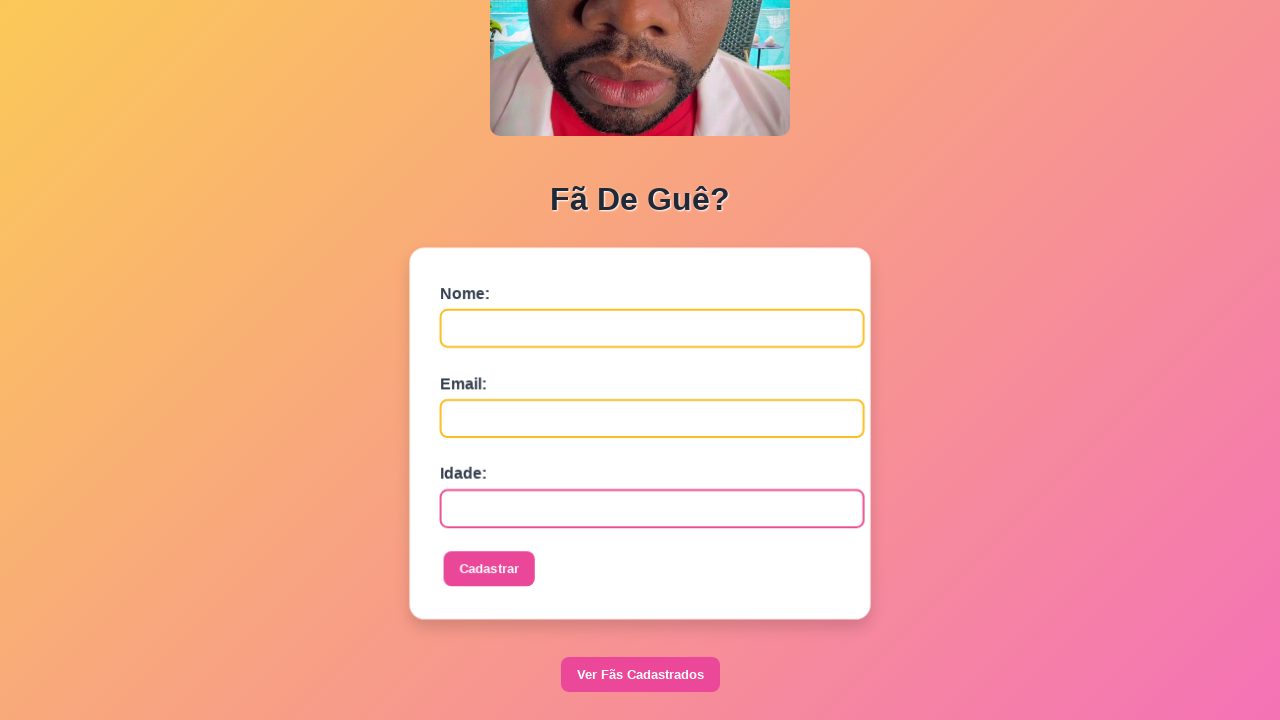

Waited 500ms for form submission response
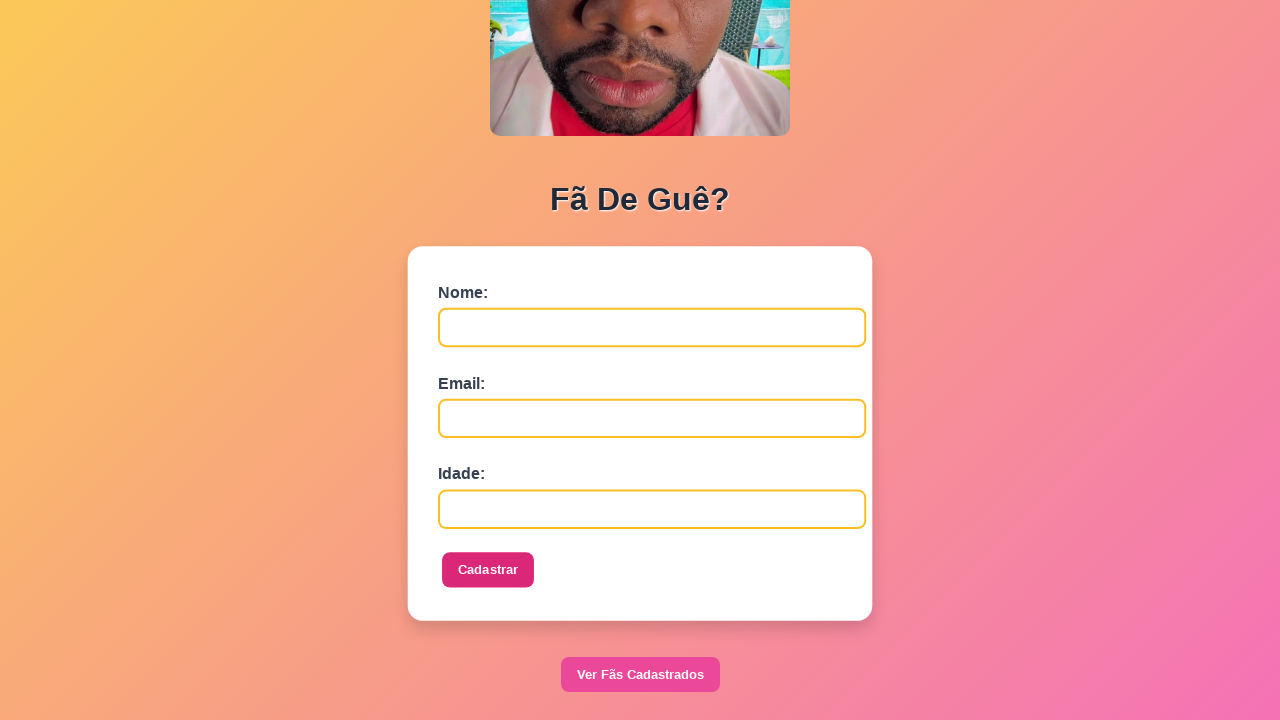

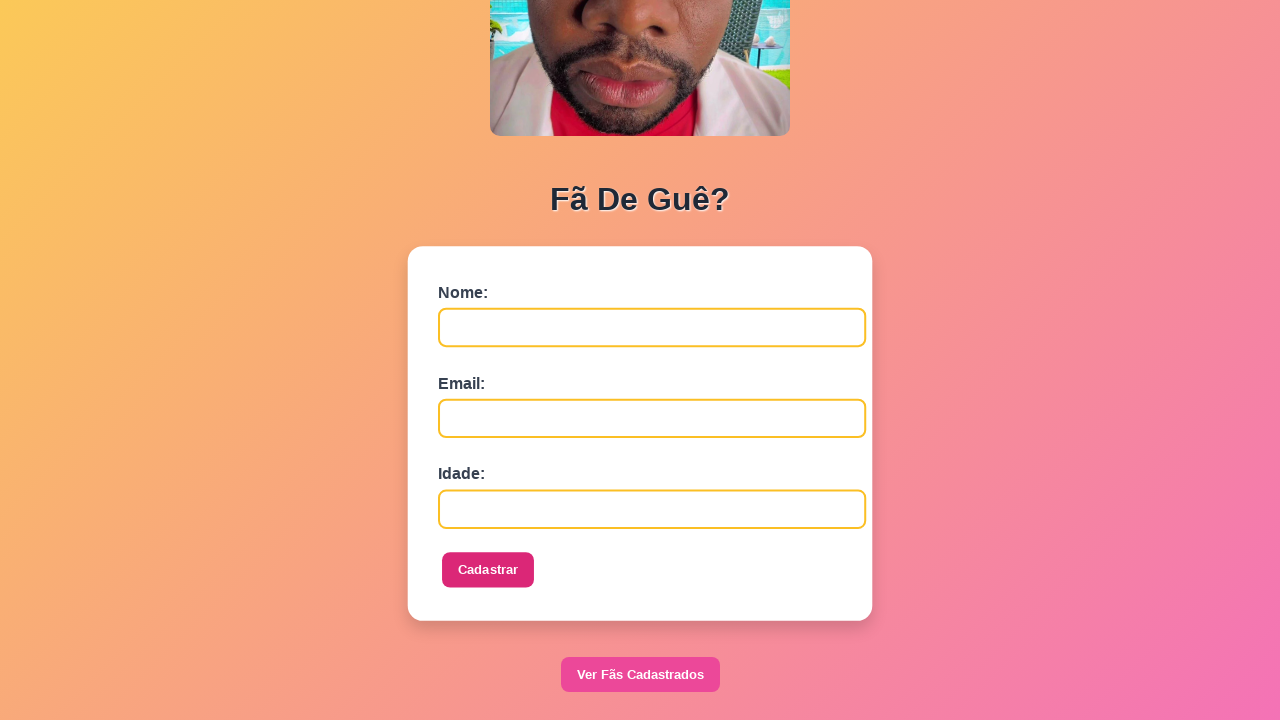